Tests waiting for dynamic content to load by waiting for specific text to appear and images to be loaded

Starting URL: https://bonigarcia.dev/selenium-webdriver-java/loading-images.html

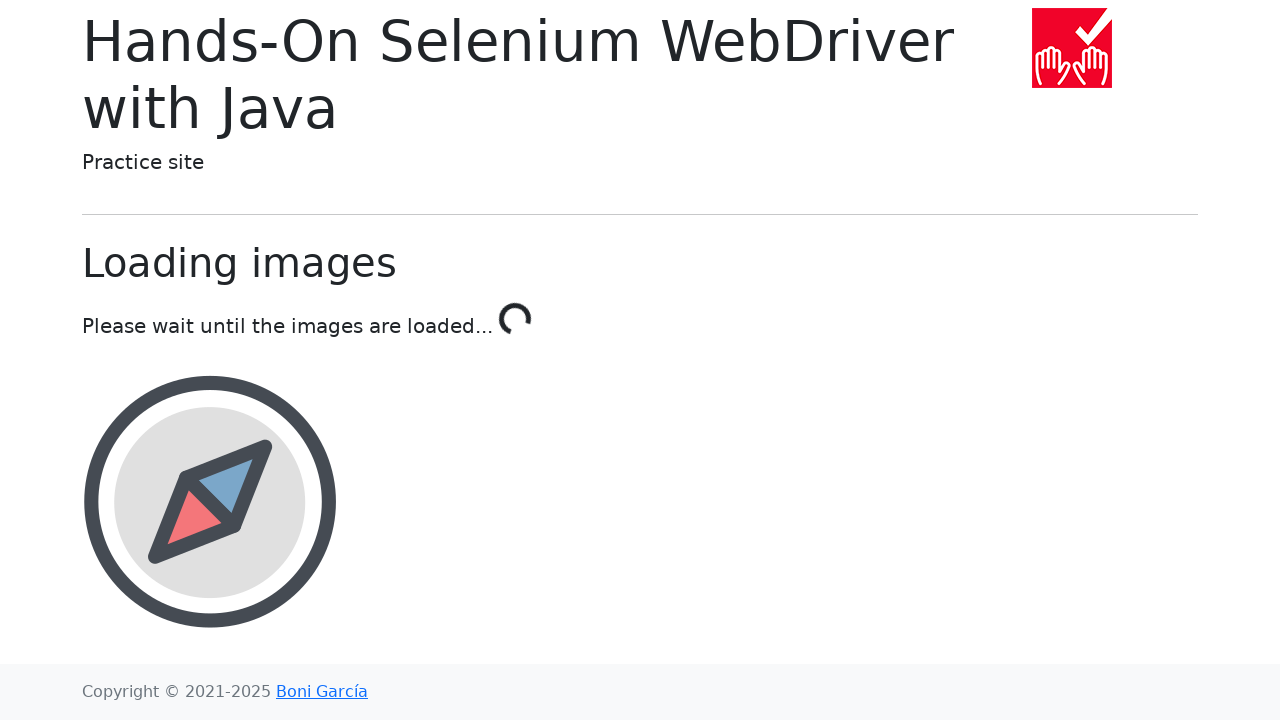

Waited for 'Done!' text to appear in fourth div element
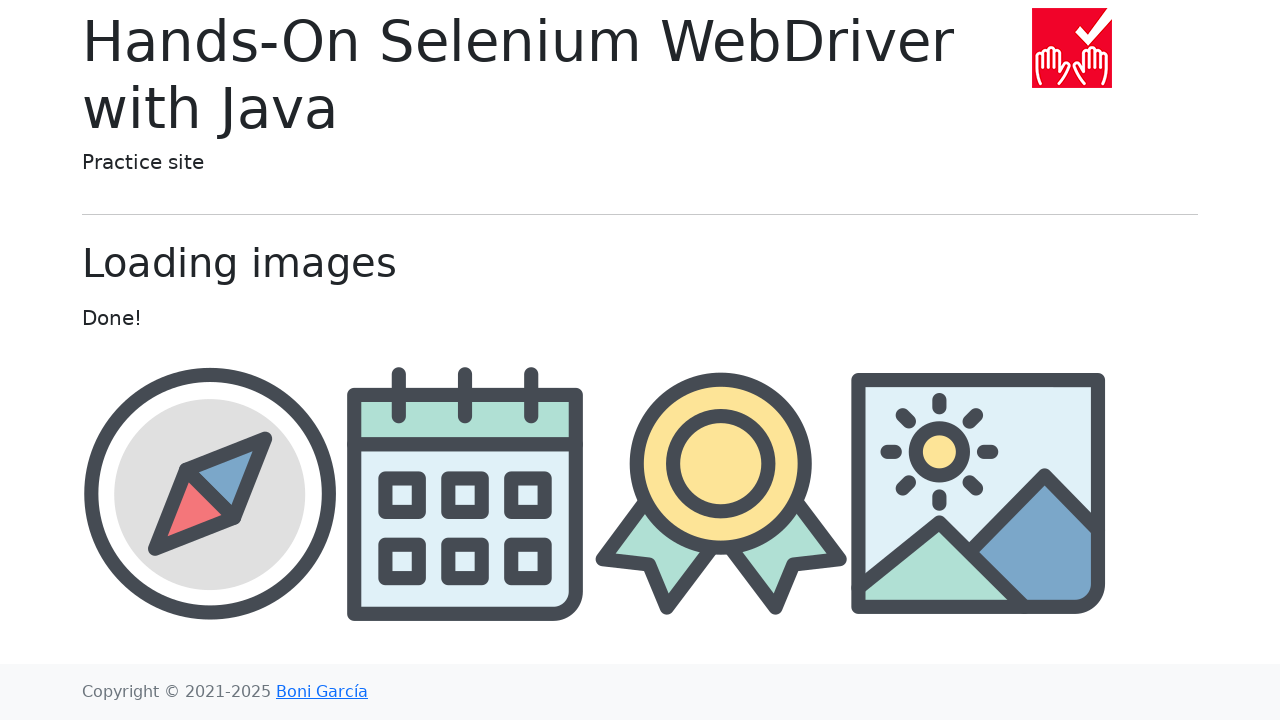

Waited for third image in image container to be loaded
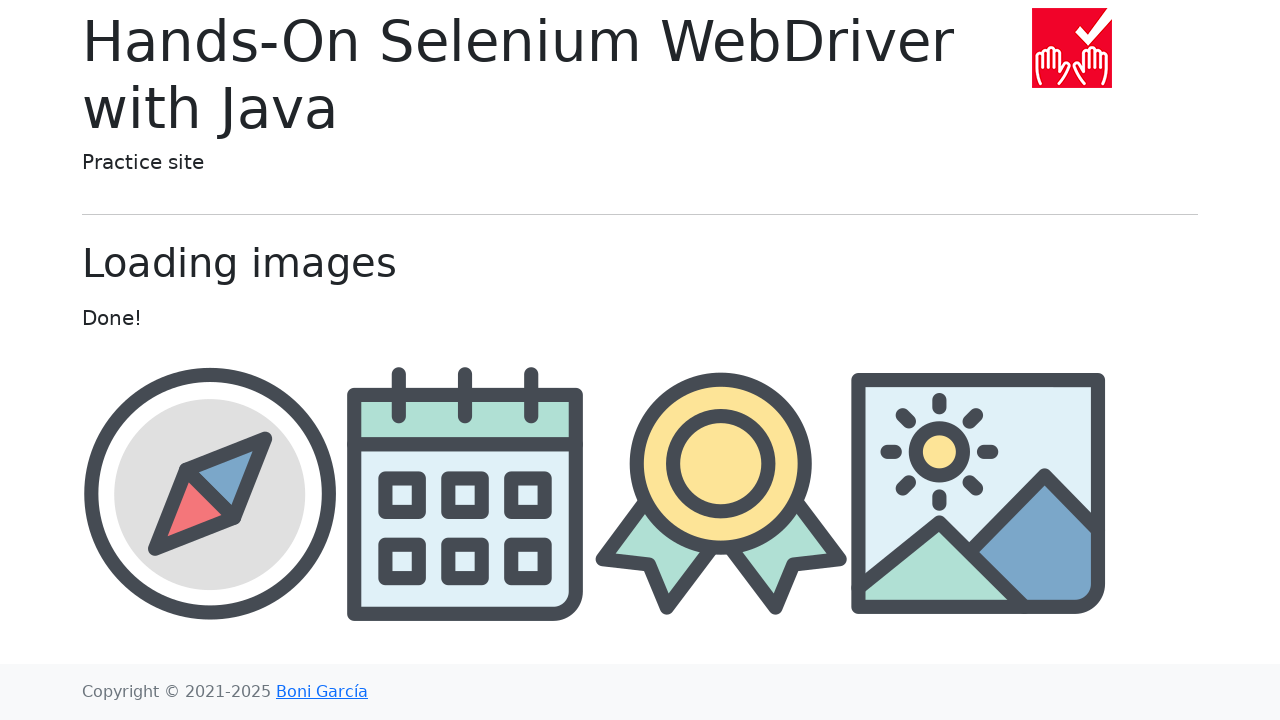

Retrieved src attribute from third image to verify it is loaded
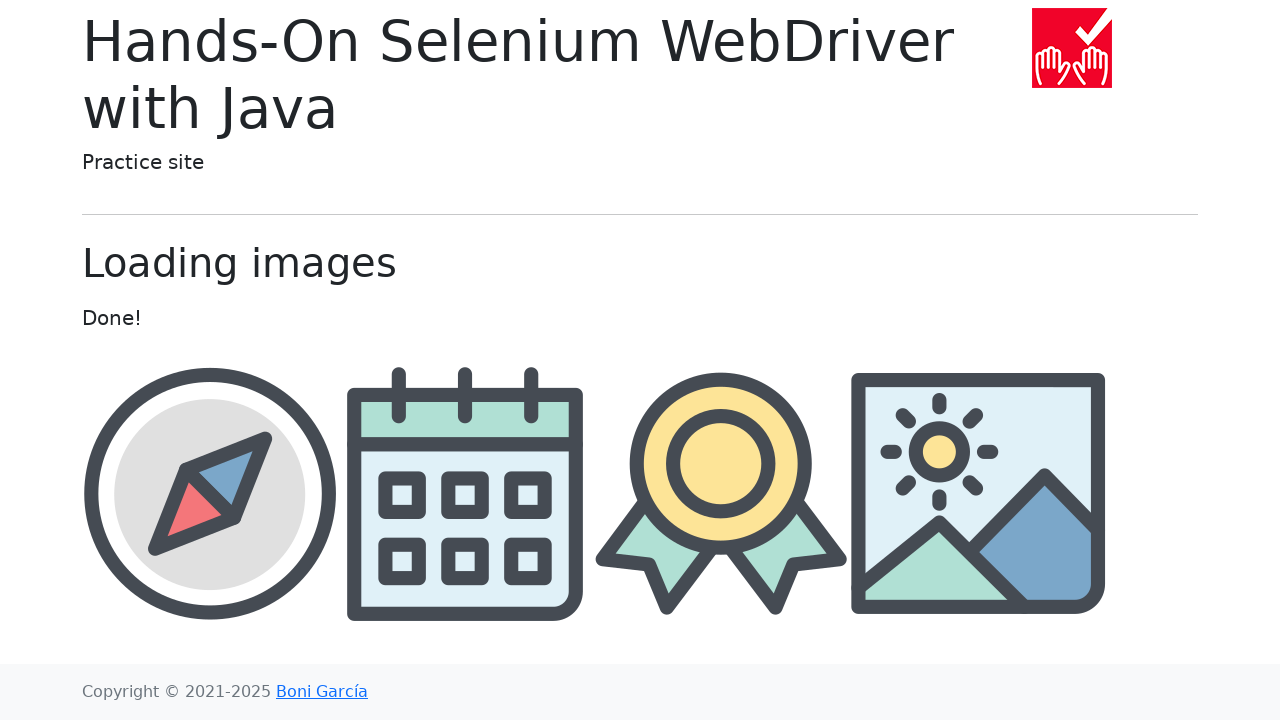

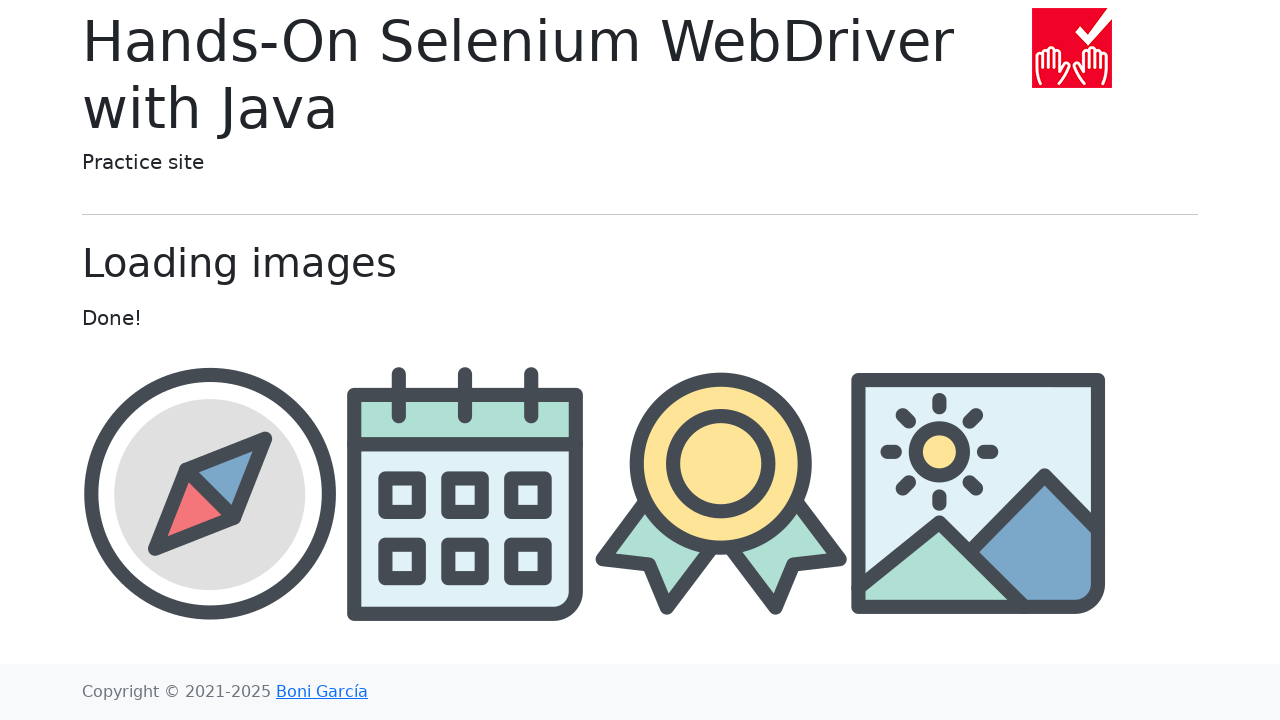